Demonstrates scrolling functionality on a practice automation page by scrolling down 500 pixels using JavaScript execution.

Starting URL: https://rahulshettyacademy.com/AutomationPractice/

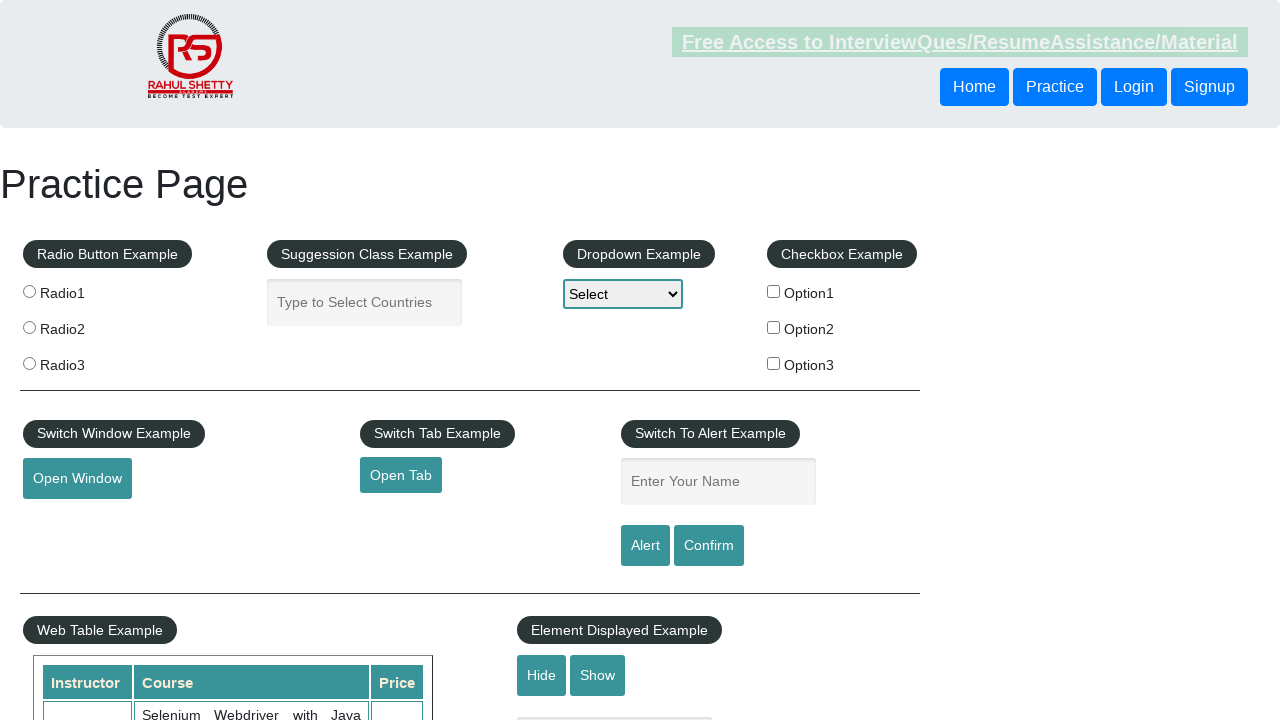

Navigated to Rahul Shetty Academy automation practice page
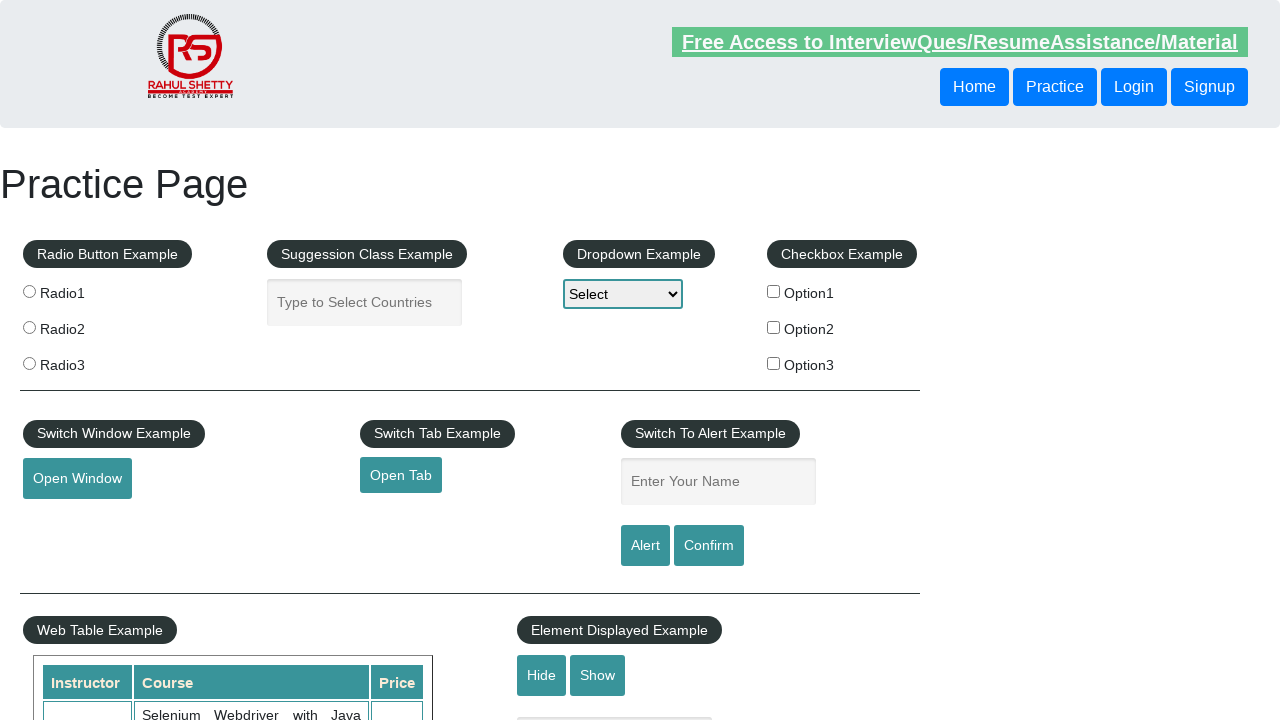

Set viewport size to 1920x1080
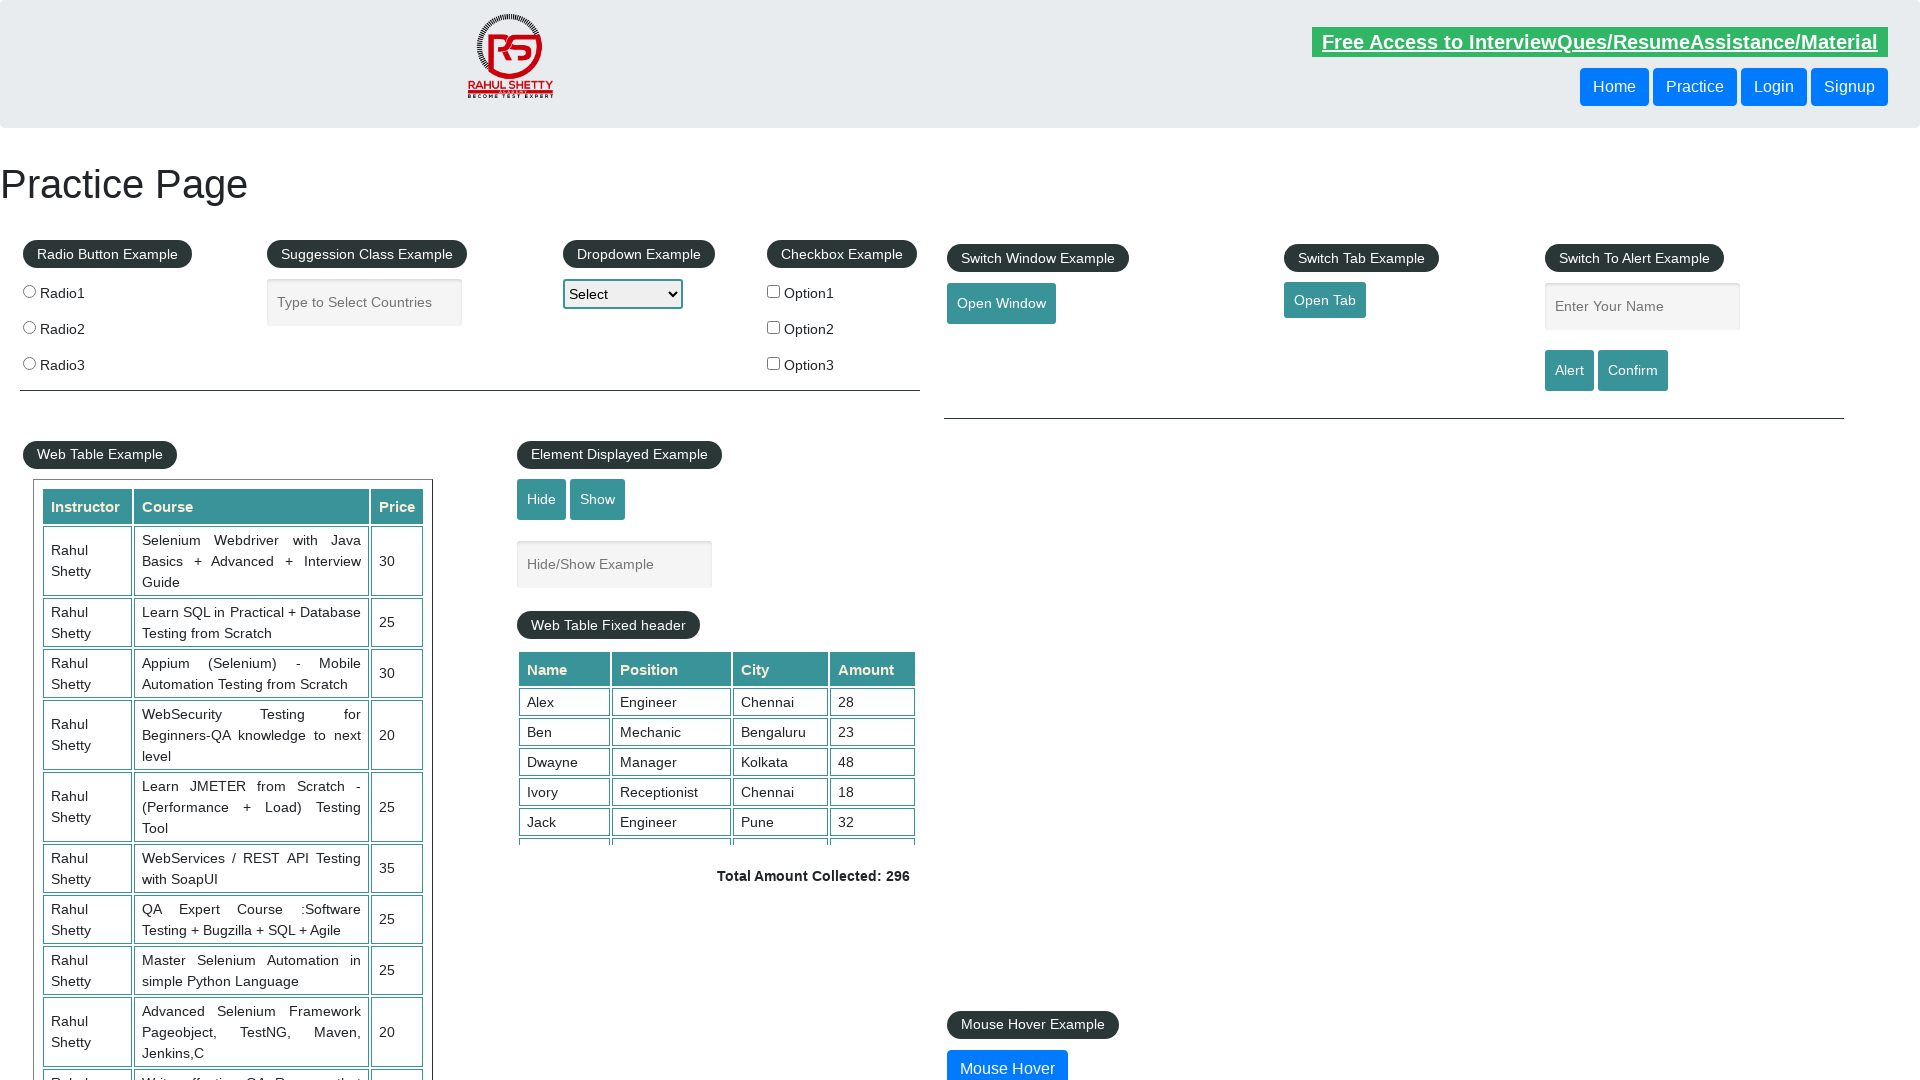

Scrolled down 500 pixels using JavaScript execution
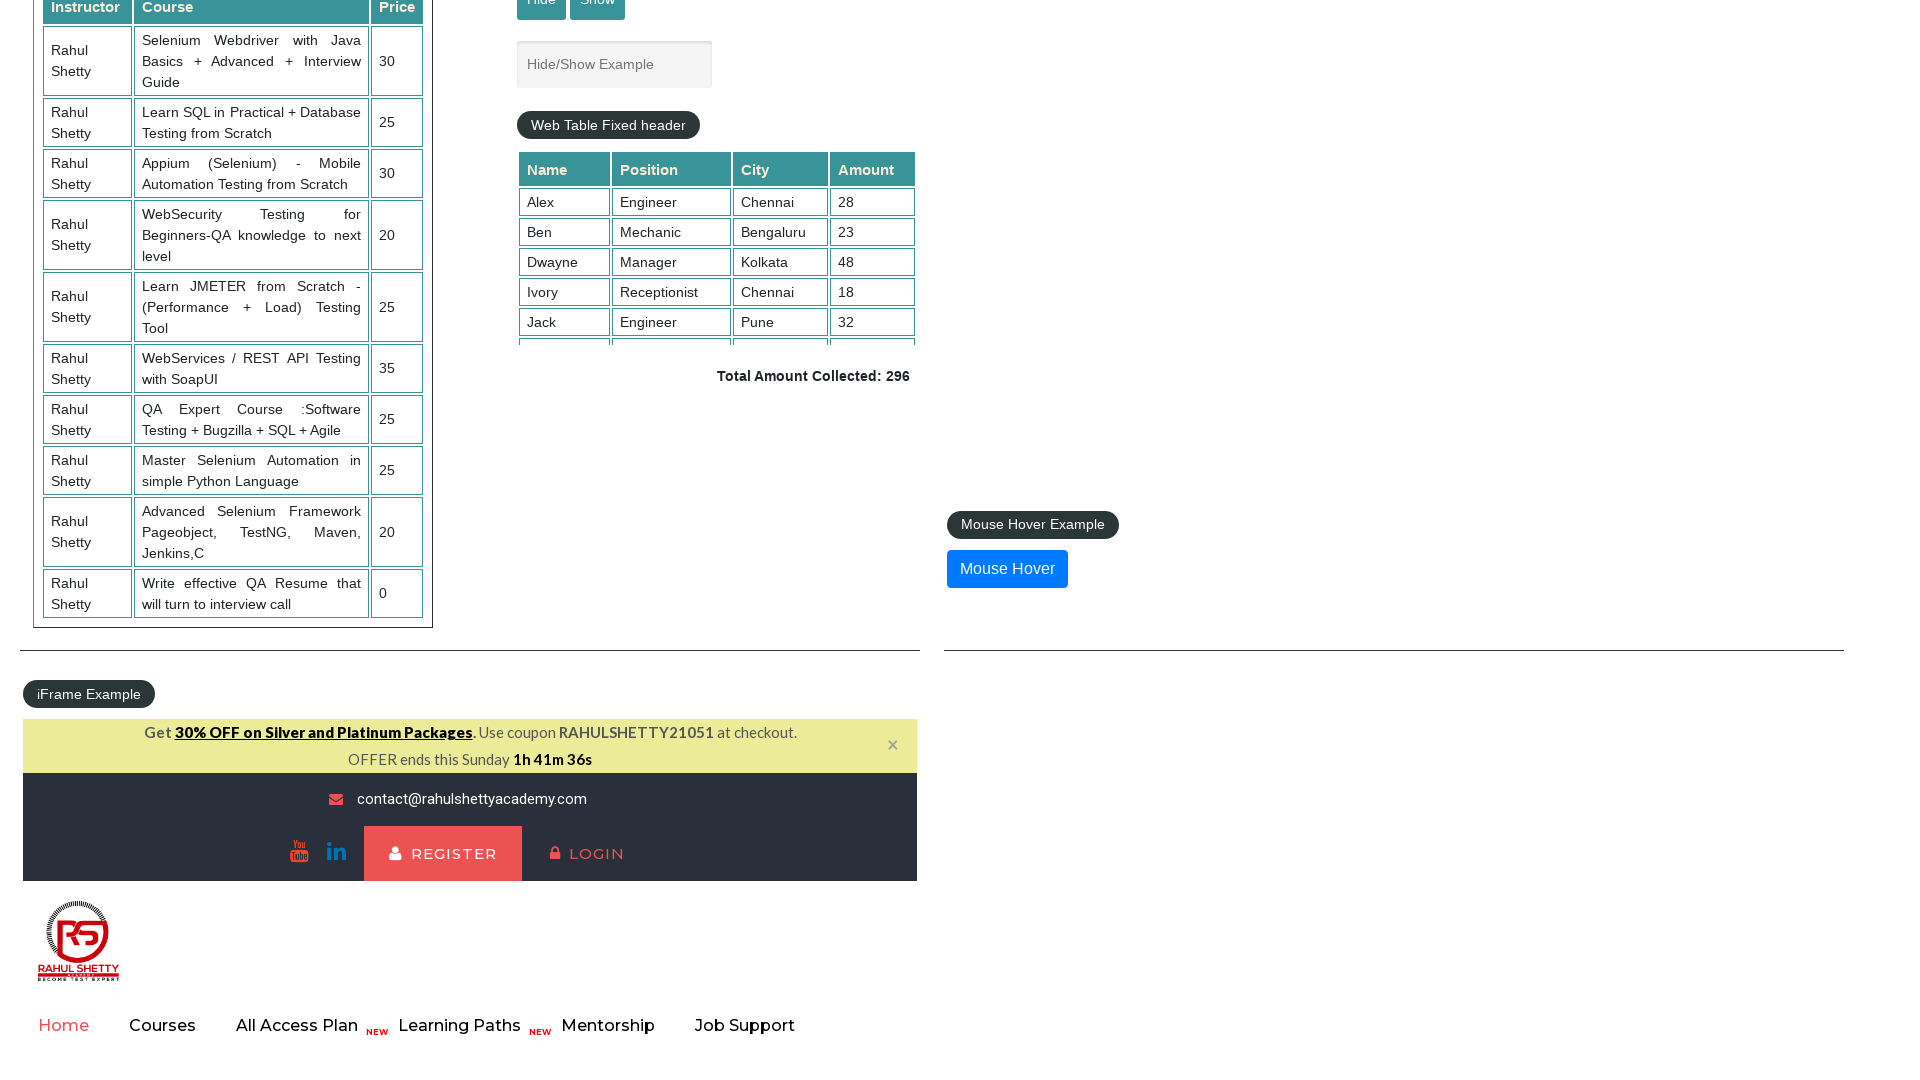

Waited 1000 milliseconds to observe the scroll effect
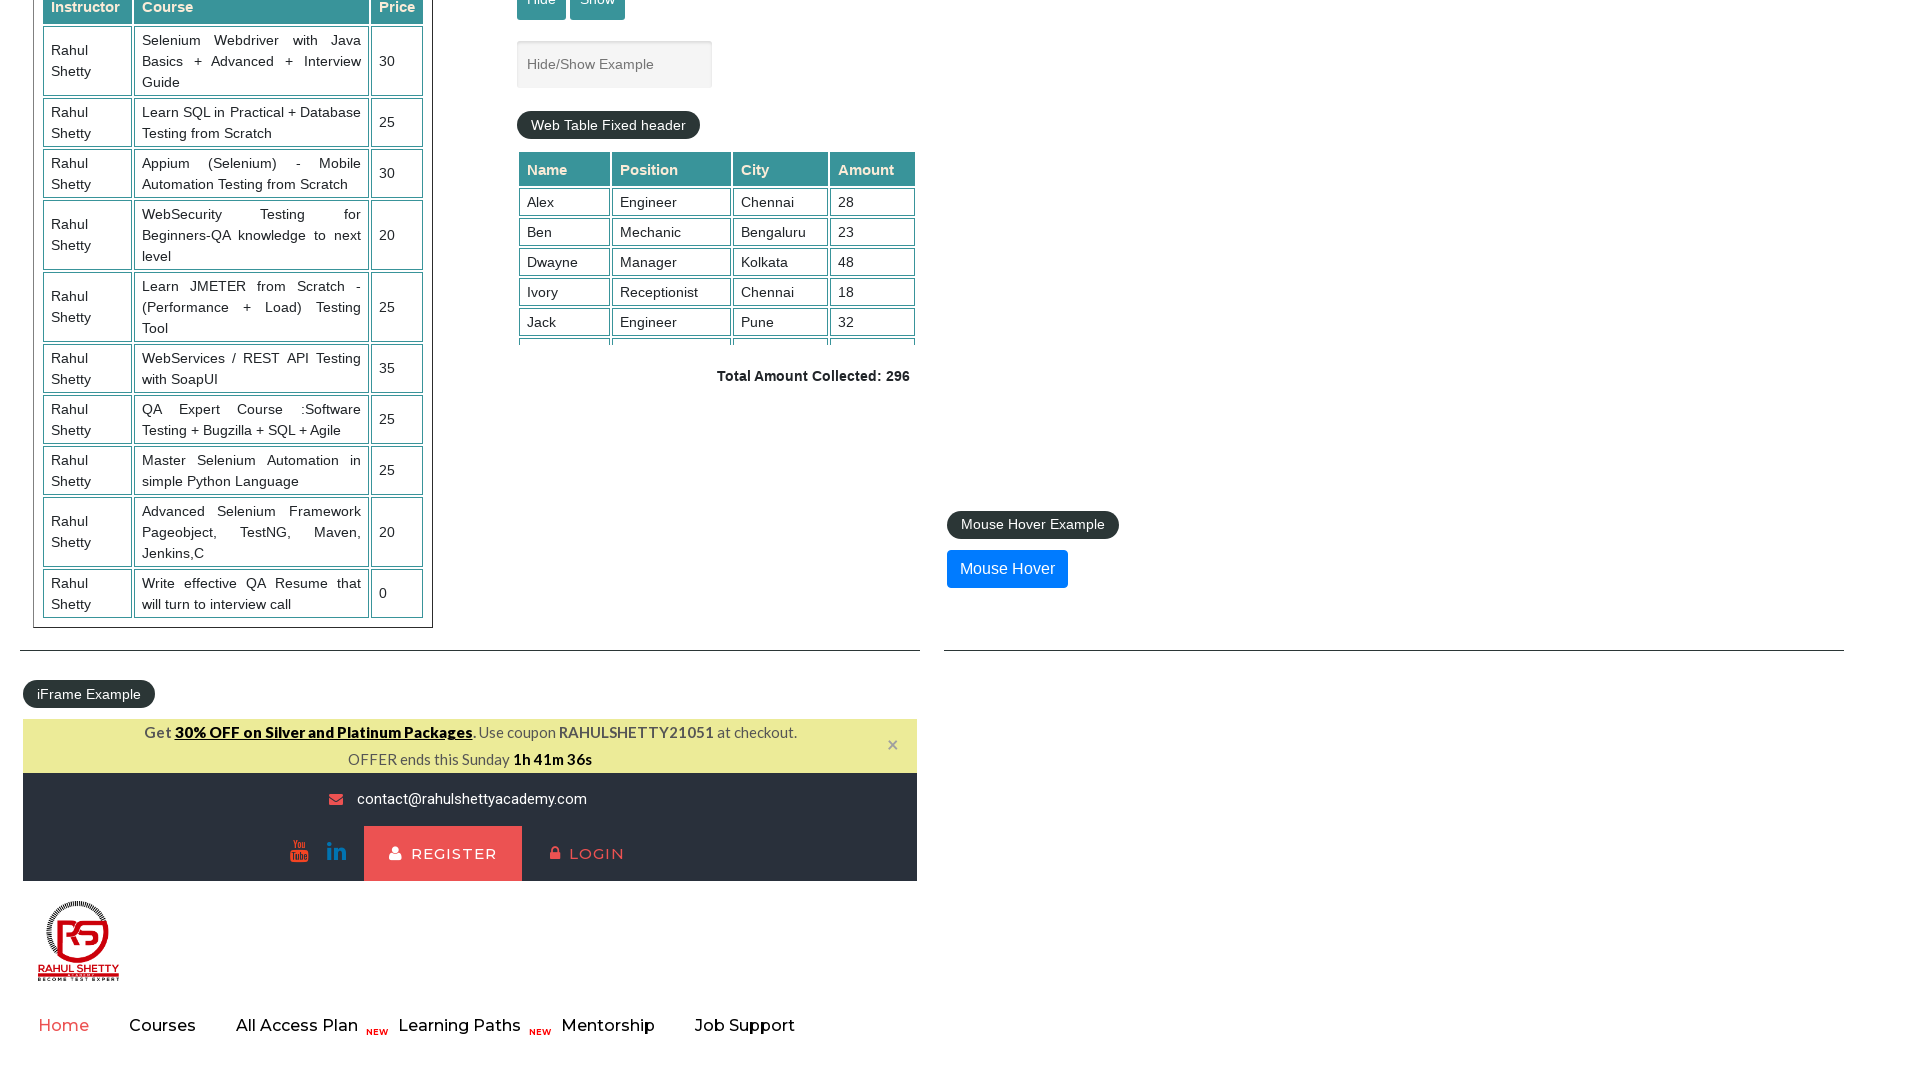

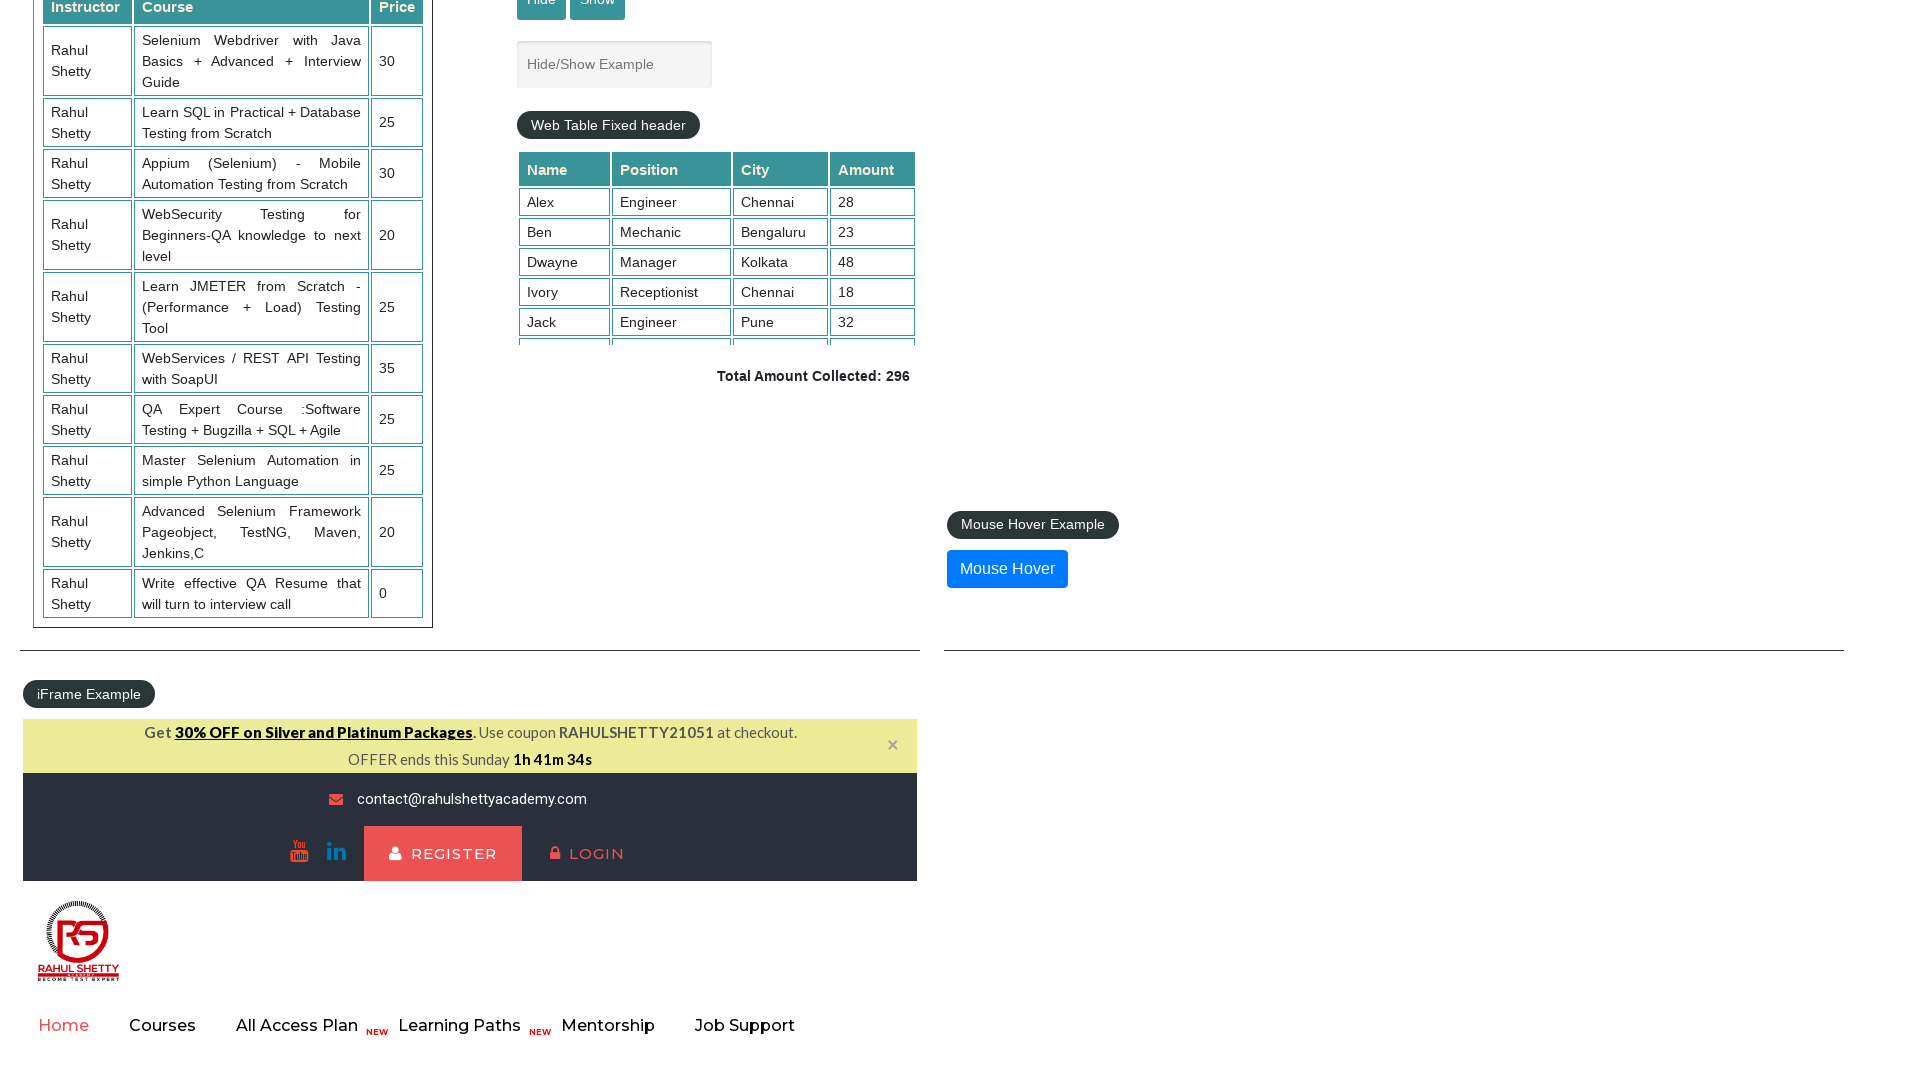